Navigates to a demo store page and fills the search box with a product search term "iphone"

Starting URL: https://demos.nop-templates.com/register?returnUrl=%2F

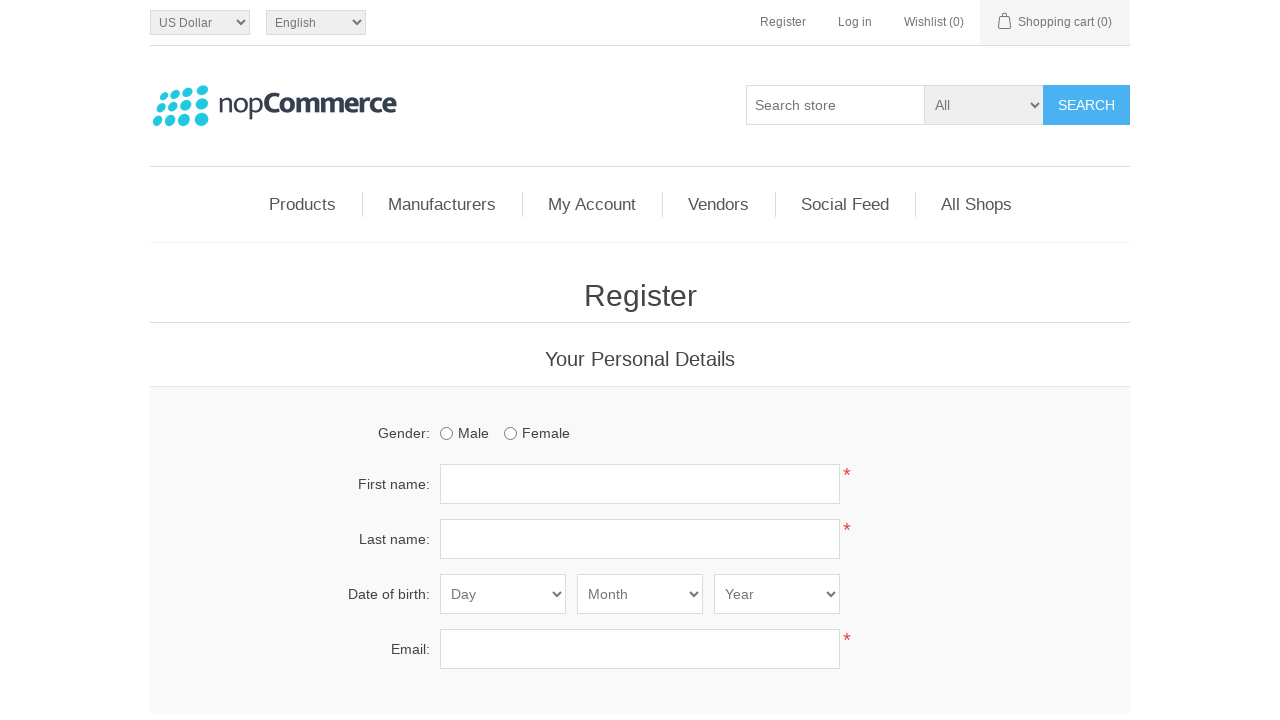

Filled search store field with 'iphone' on internal:attr=[placeholder="Search store"i]
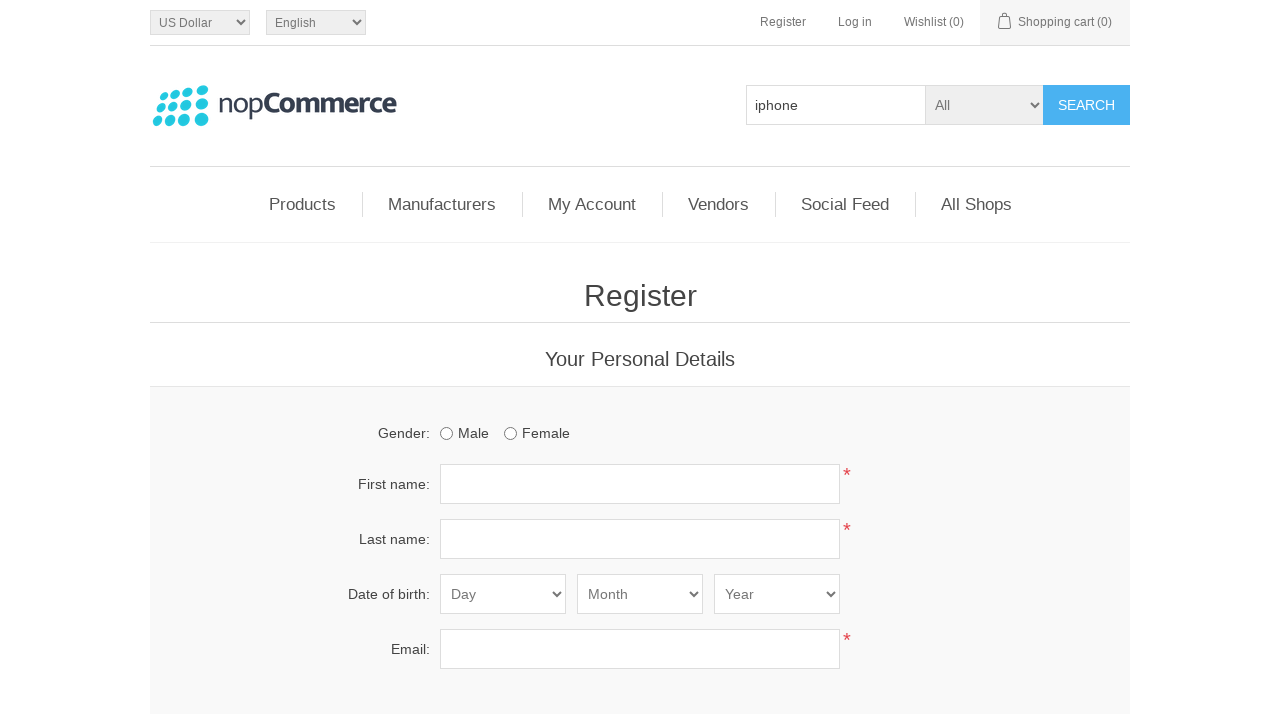

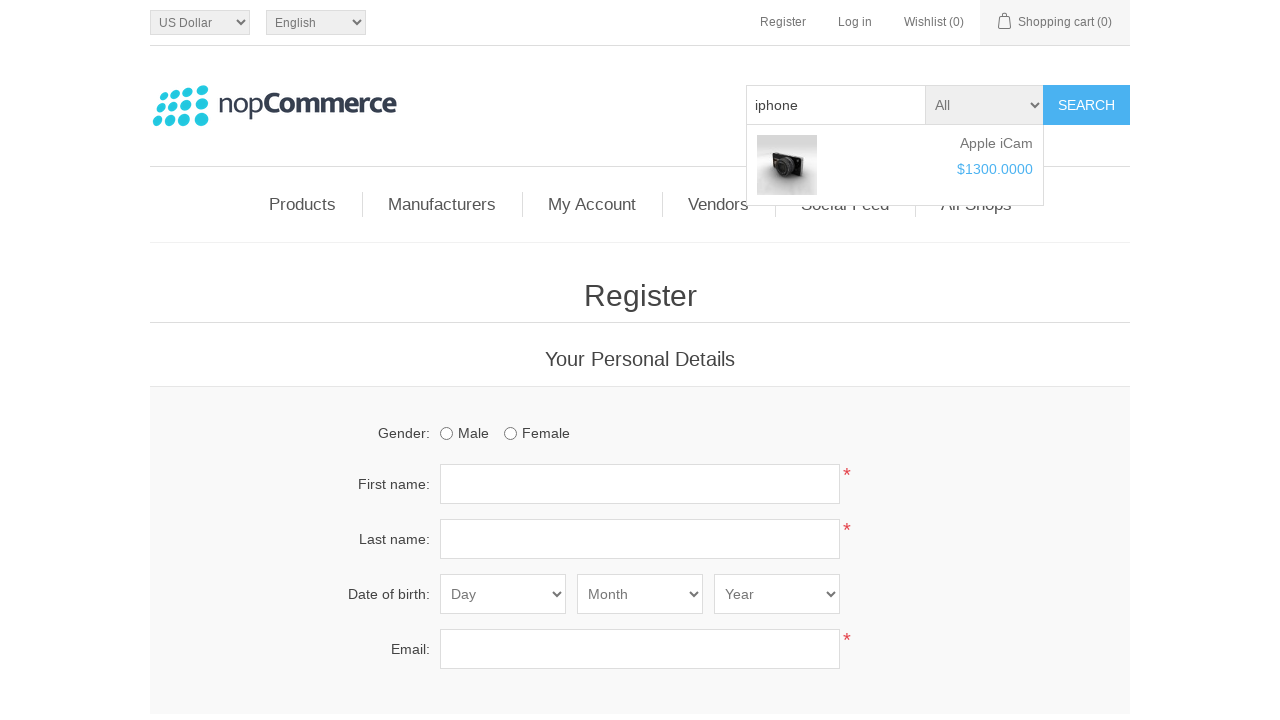